Tests radio button functionality by checking the male radio button and then switching to female

Starting URL: https://testautomationpractice.blogspot.com/

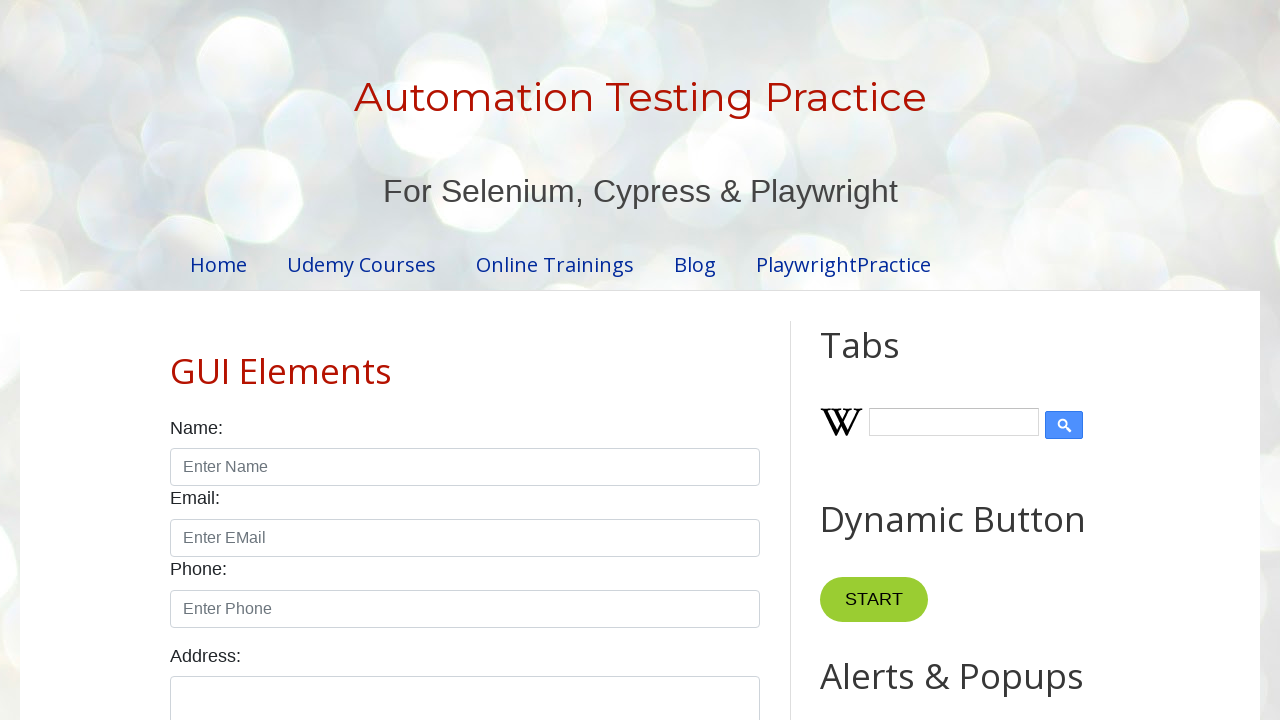

Checked the male radio button at (176, 360) on #male
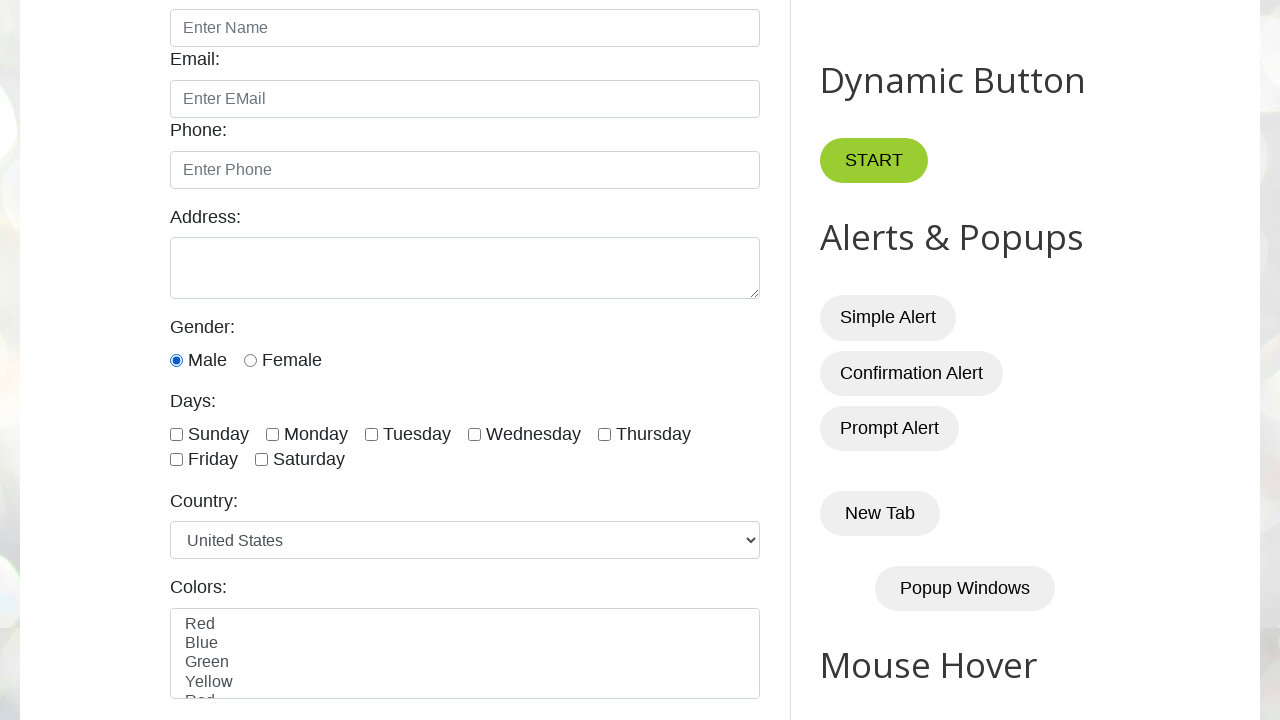

Verified that male radio button is checked
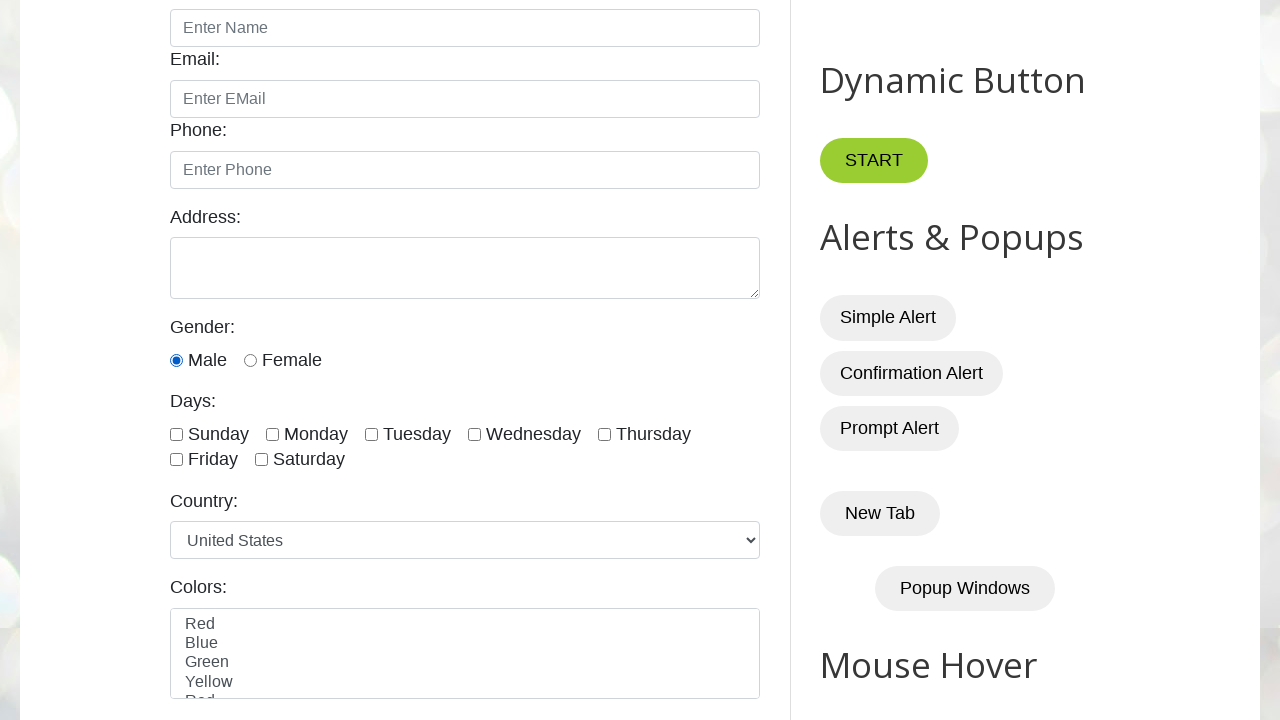

Checked the female radio button, switching from male at (250, 360) on #female
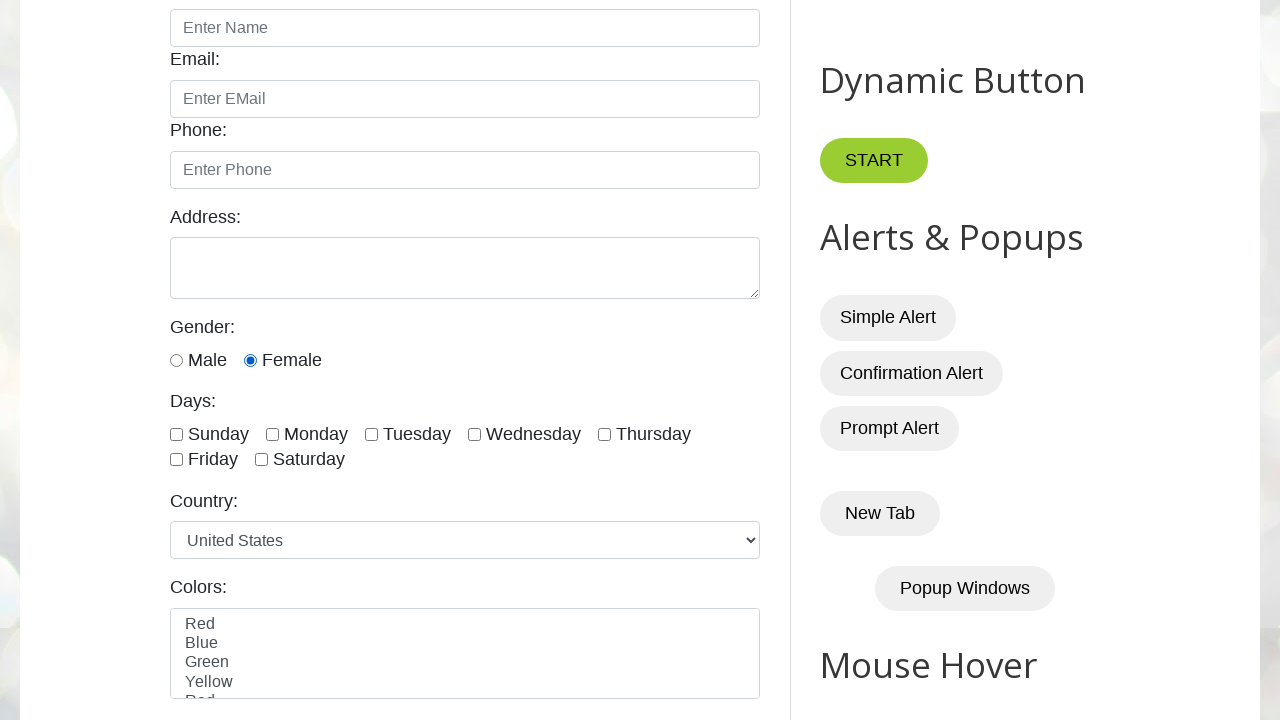

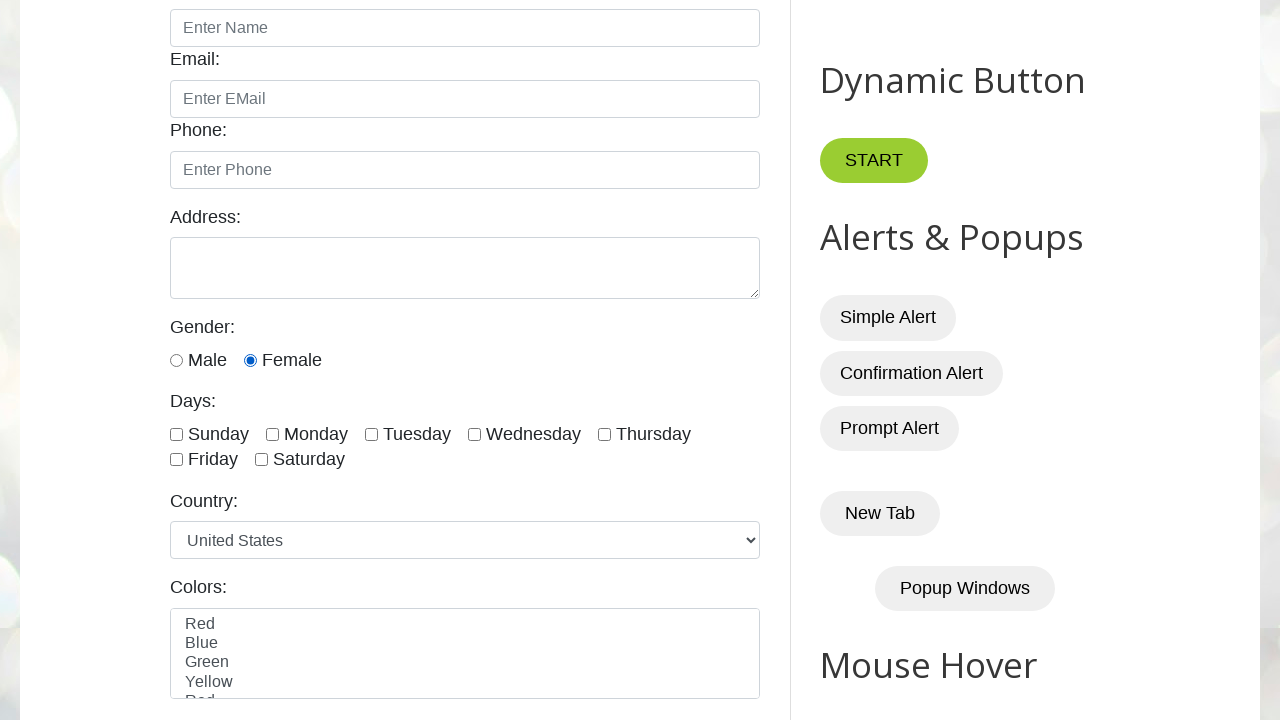